Tests form interaction by clicking a hobbies checkbox, scrolling the page, and testing browser navigation (refresh, back, forward)

Starting URL: https://demoqa.com/automation-practice-form

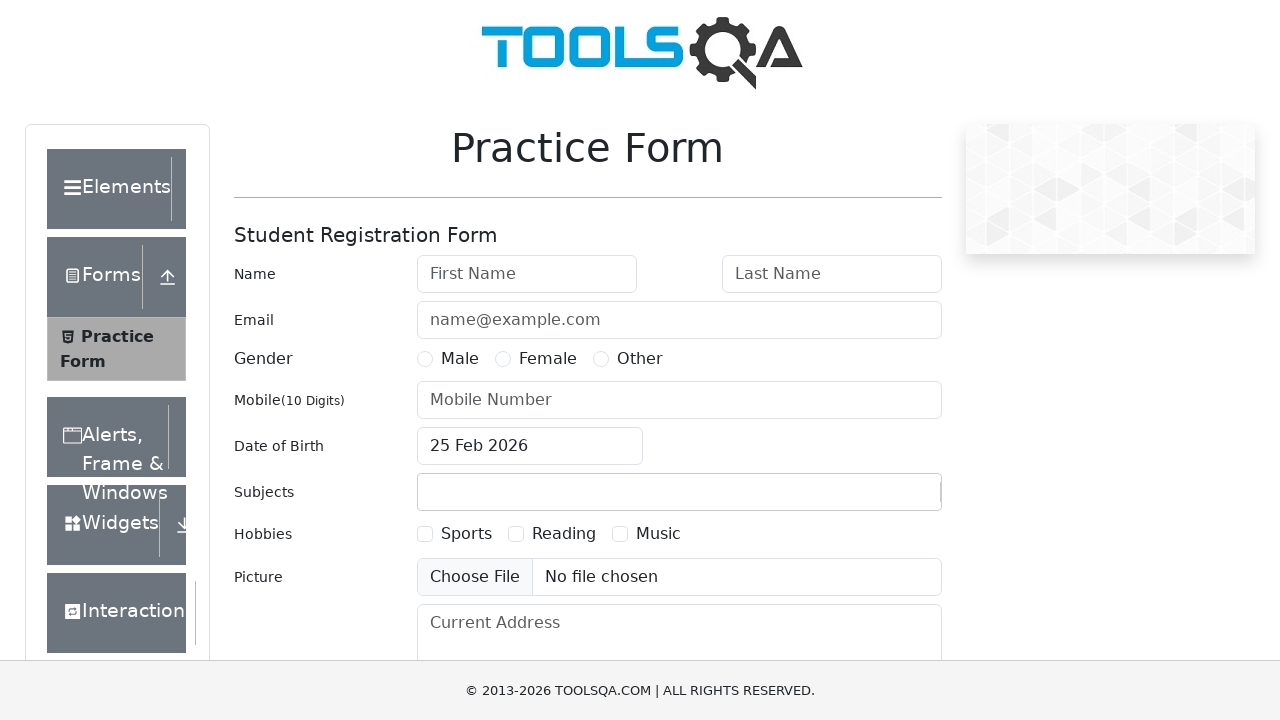

Clicked on Sports hobby checkbox at (425, 534) on xpath=//input[@id='hobbies-checkbox-1']
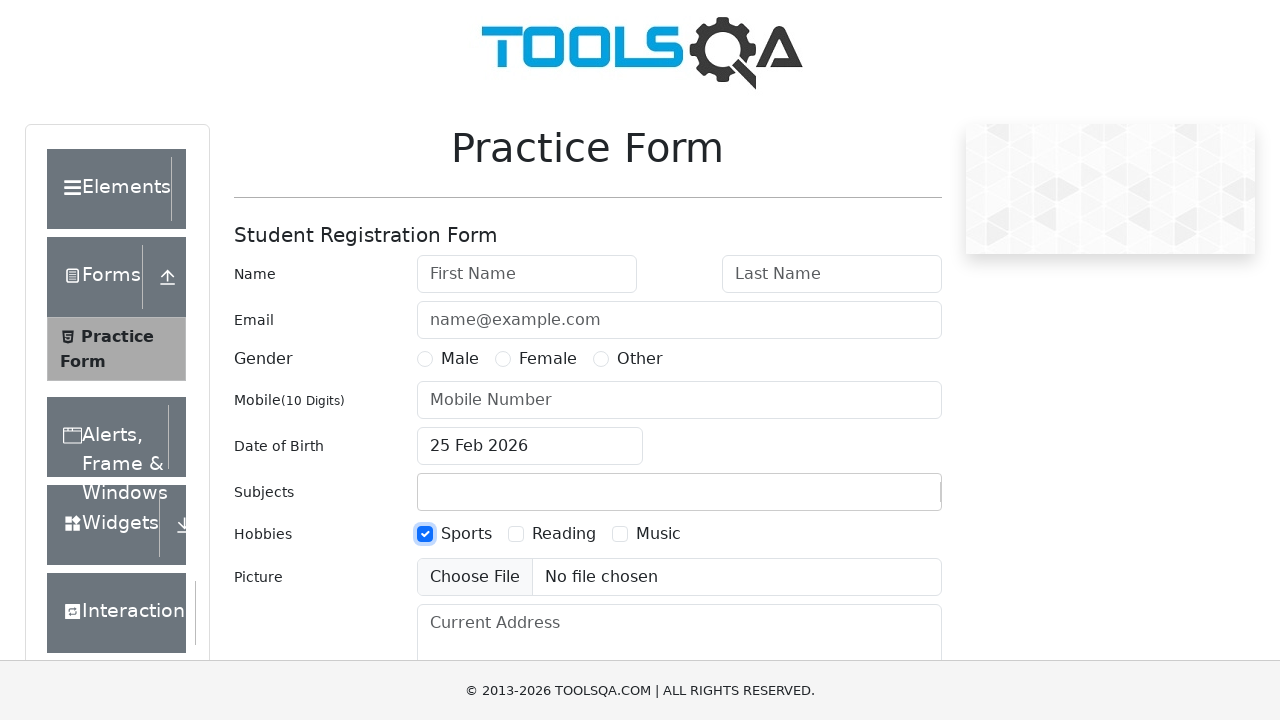

Scrolled page horizontally
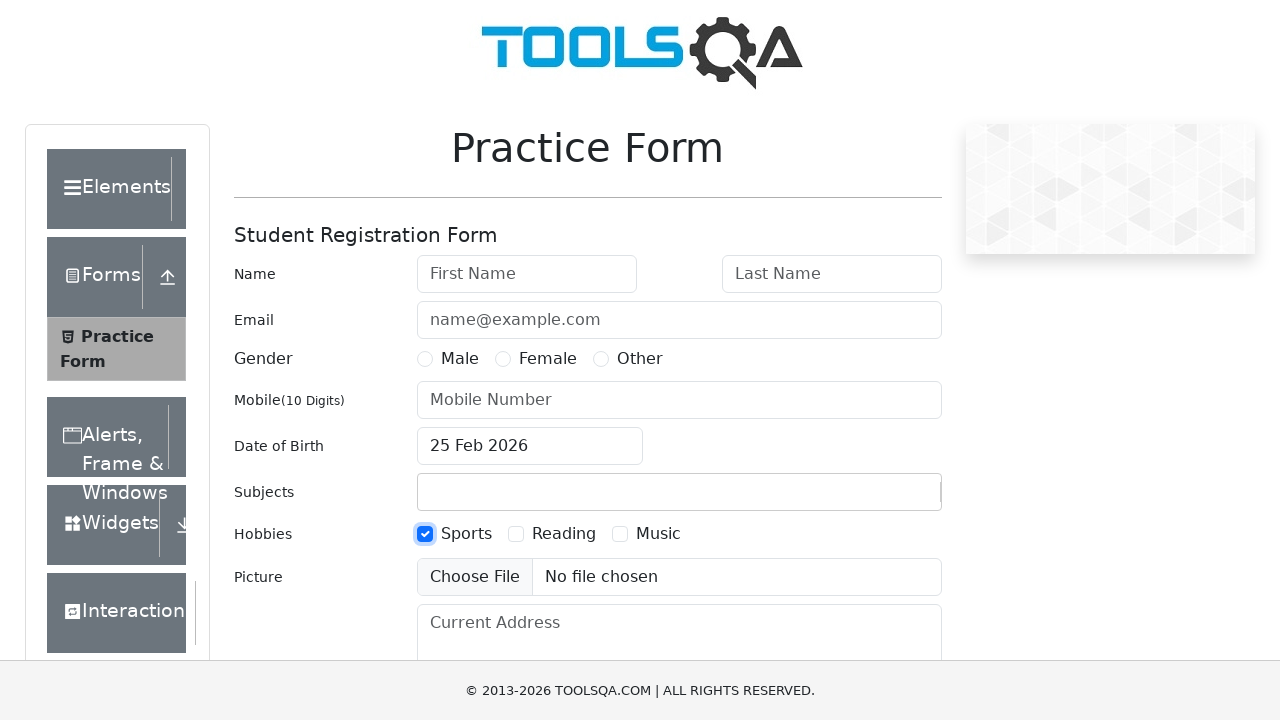

Refreshed the page
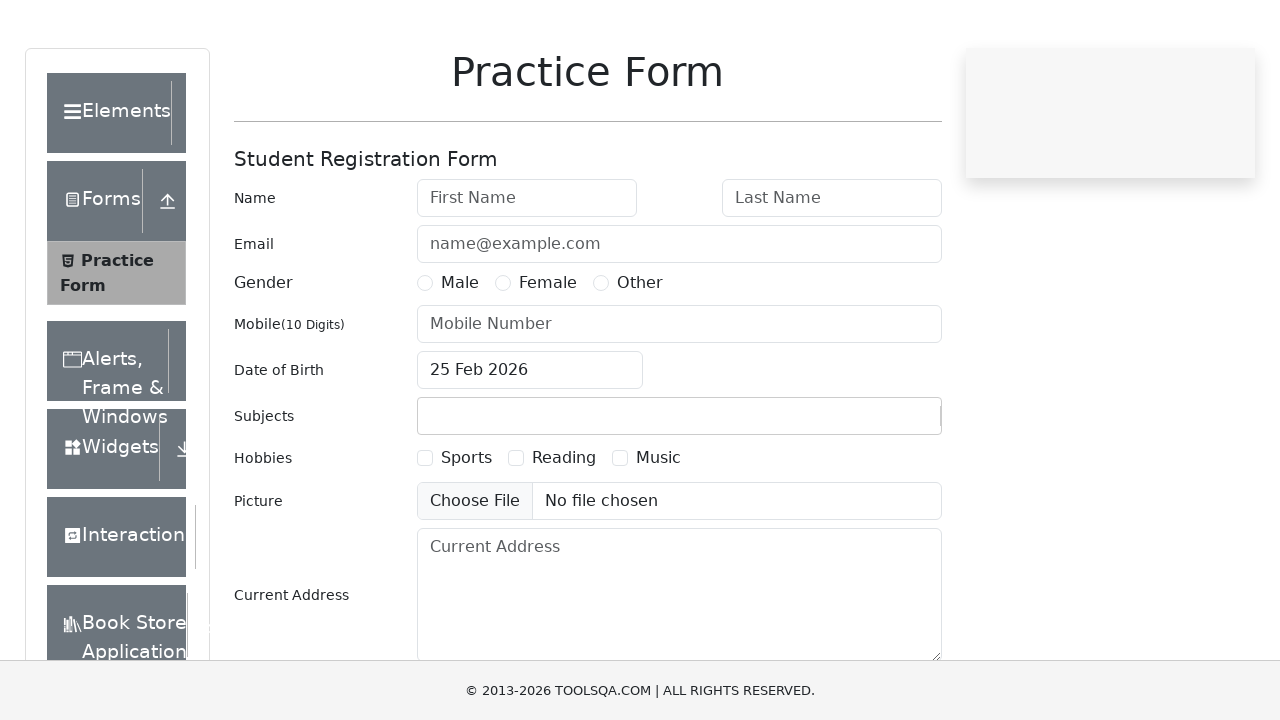

Navigated back in browser history
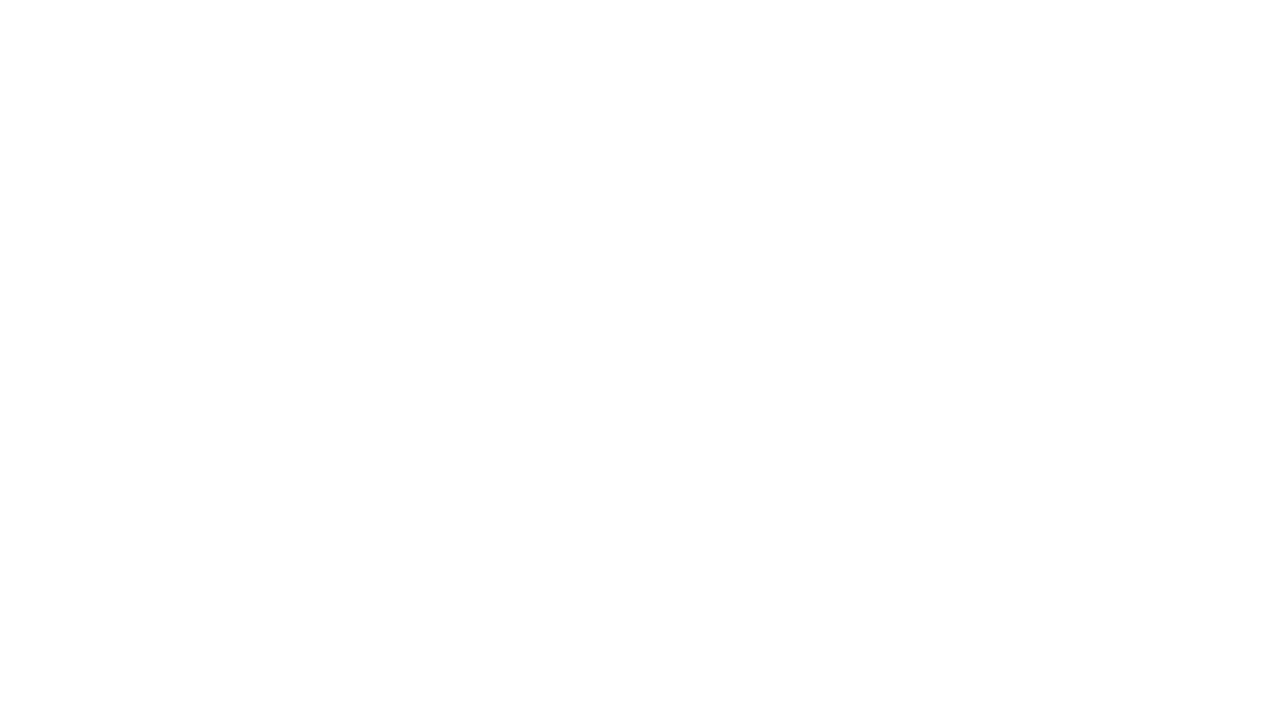

Navigated forward in browser history
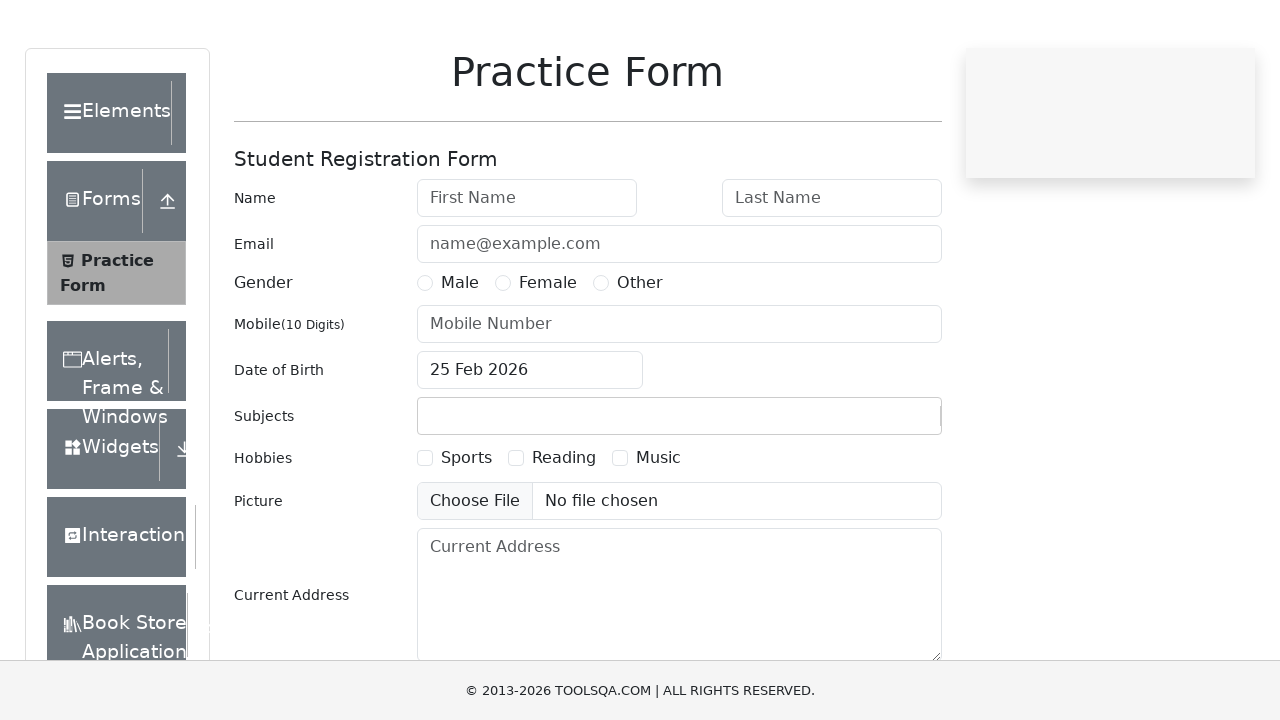

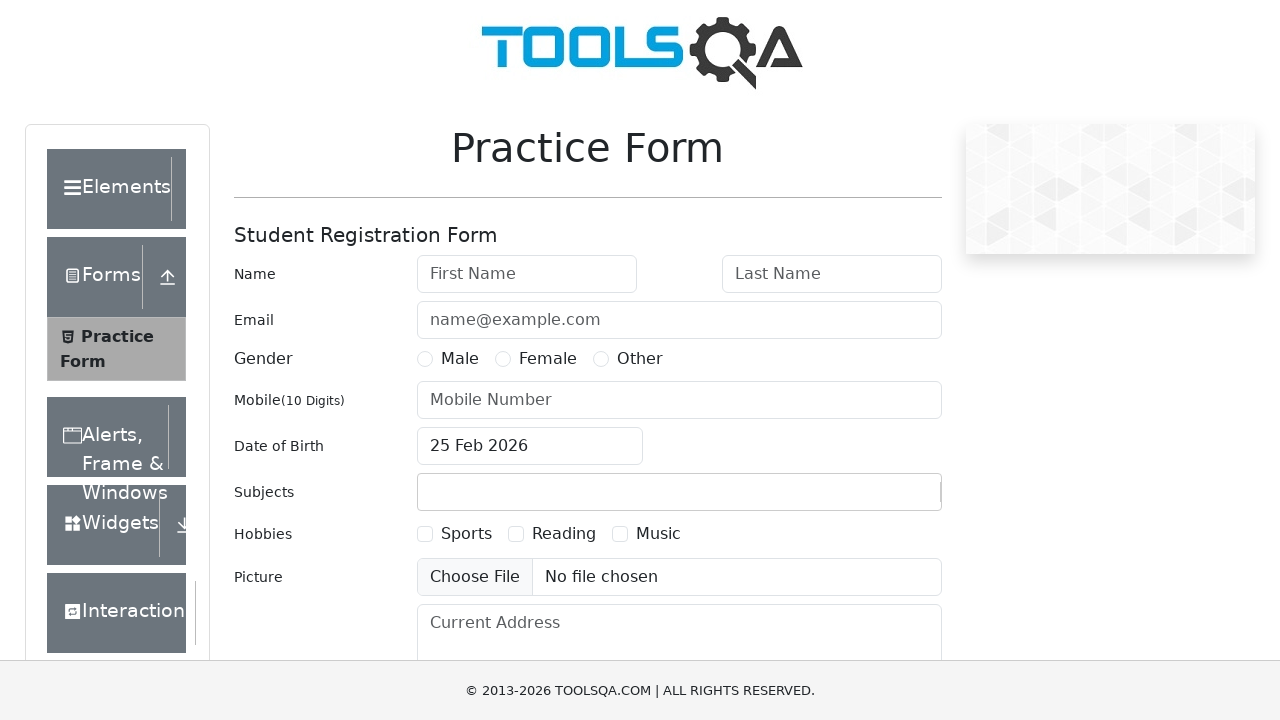